Tests a form that requires extracting a value from an element's attribute, performing a mathematical calculation on it, and submitting the computed answer along with checkbox interactions.

Starting URL: http://suninjuly.github.io/get_attribute.html

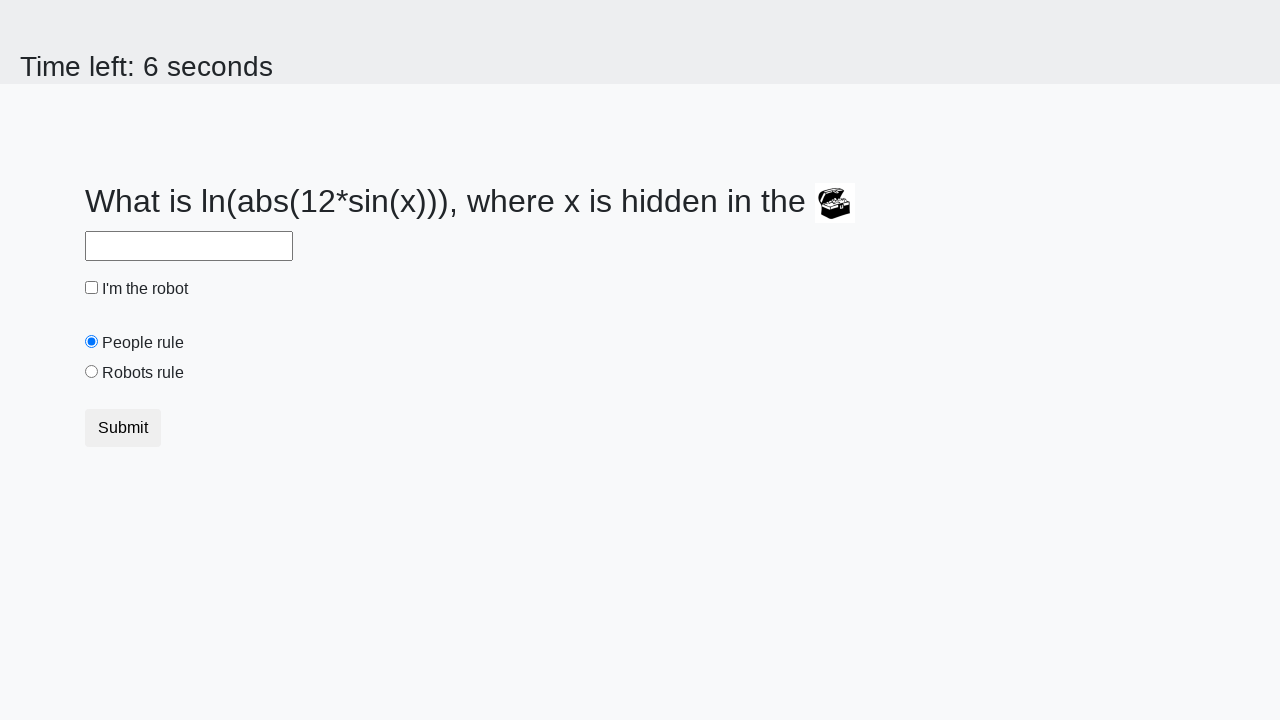

Extracted 'valuex' attribute from treasure element
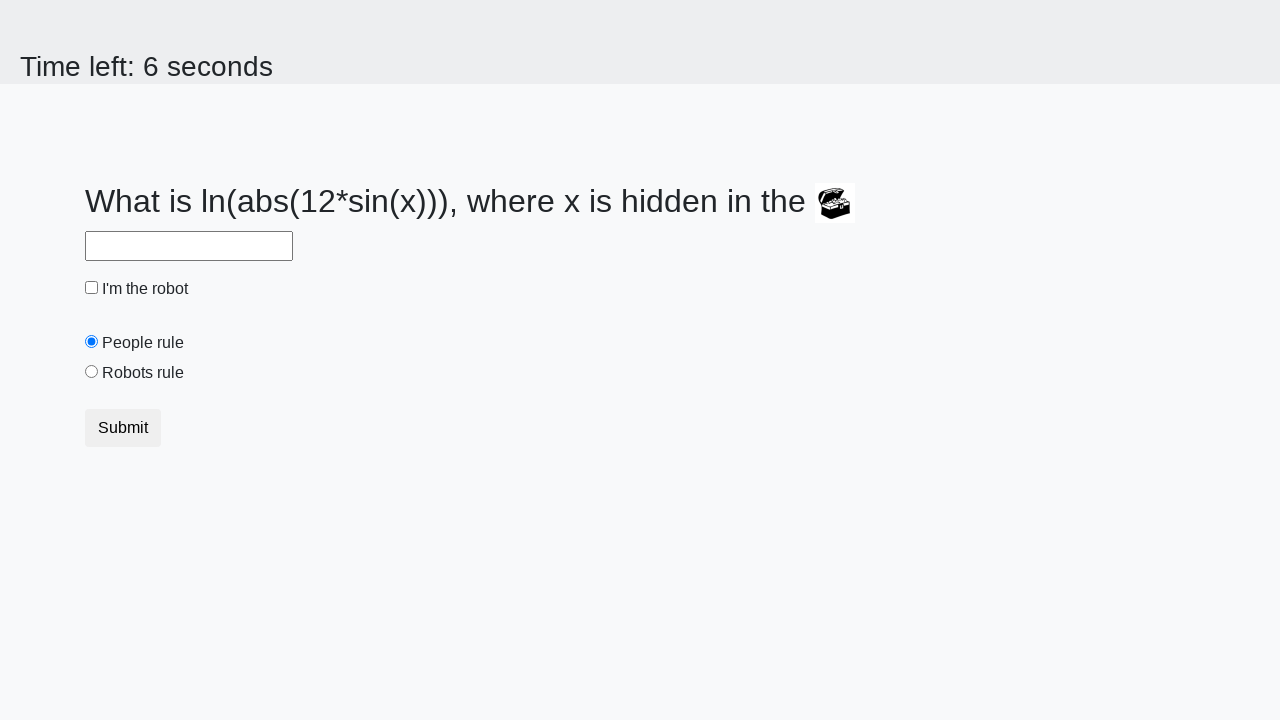

Calculated mathematical answer using formula: log(abs(12*sin(972)))
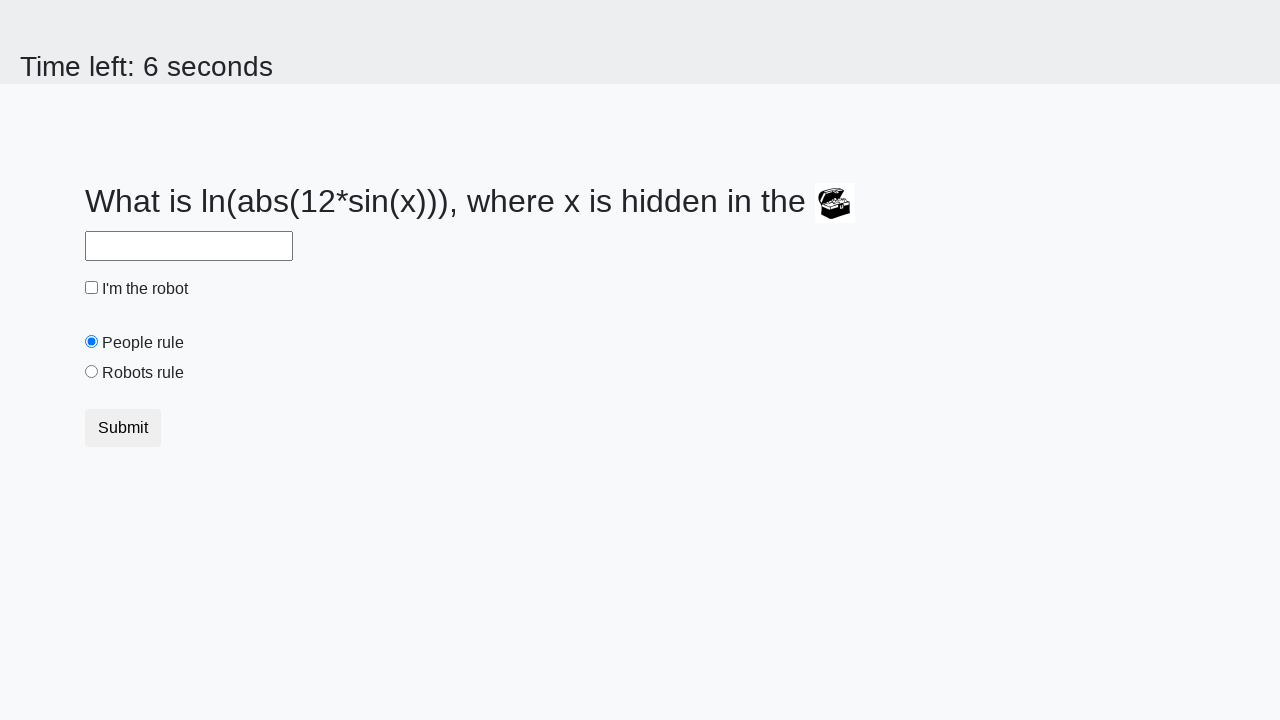

Filled answer field with calculated value: 2.4318337132406906 on #answer
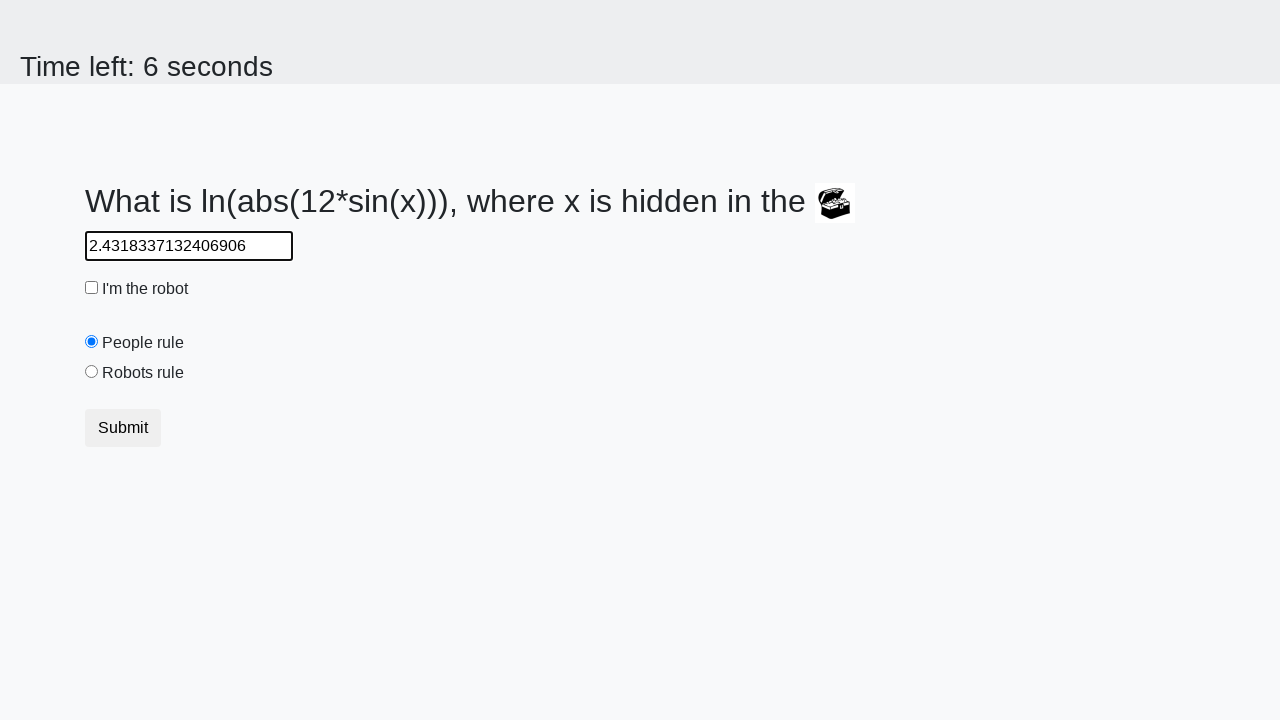

Checked the robot checkbox at (92, 288) on #robotCheckbox
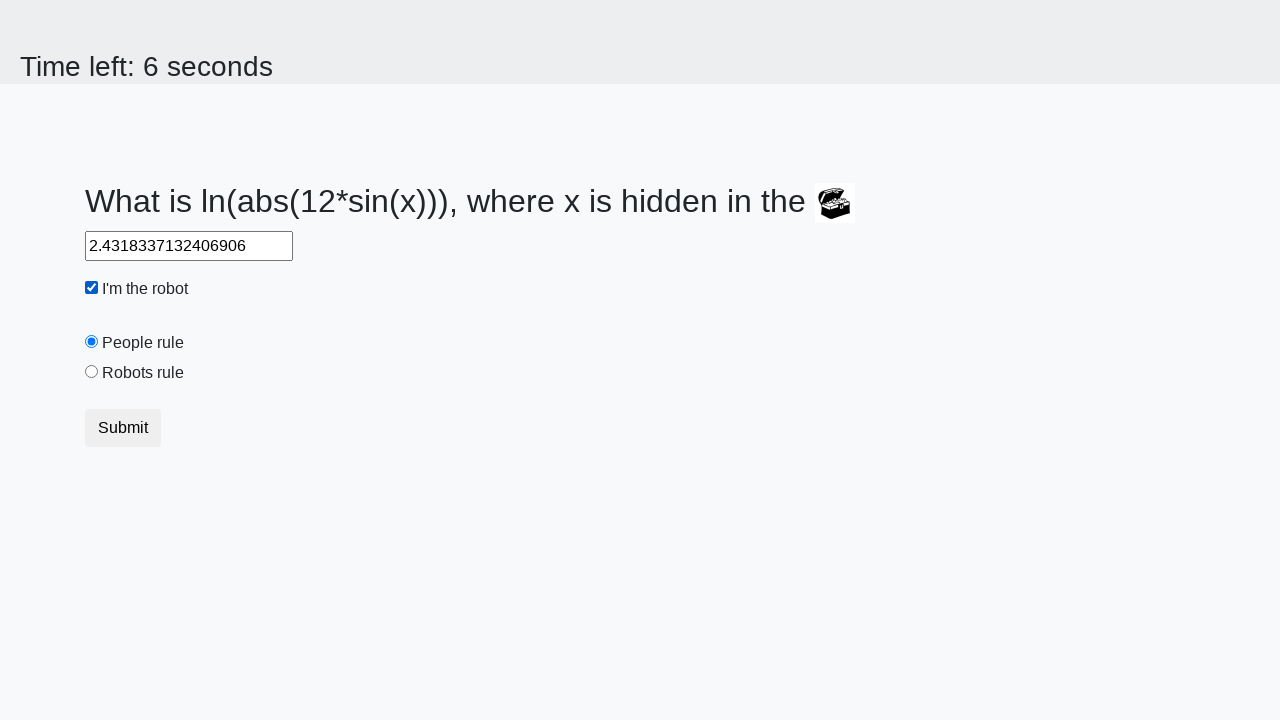

Checked the robots rule checkbox at (92, 372) on #robotsRule
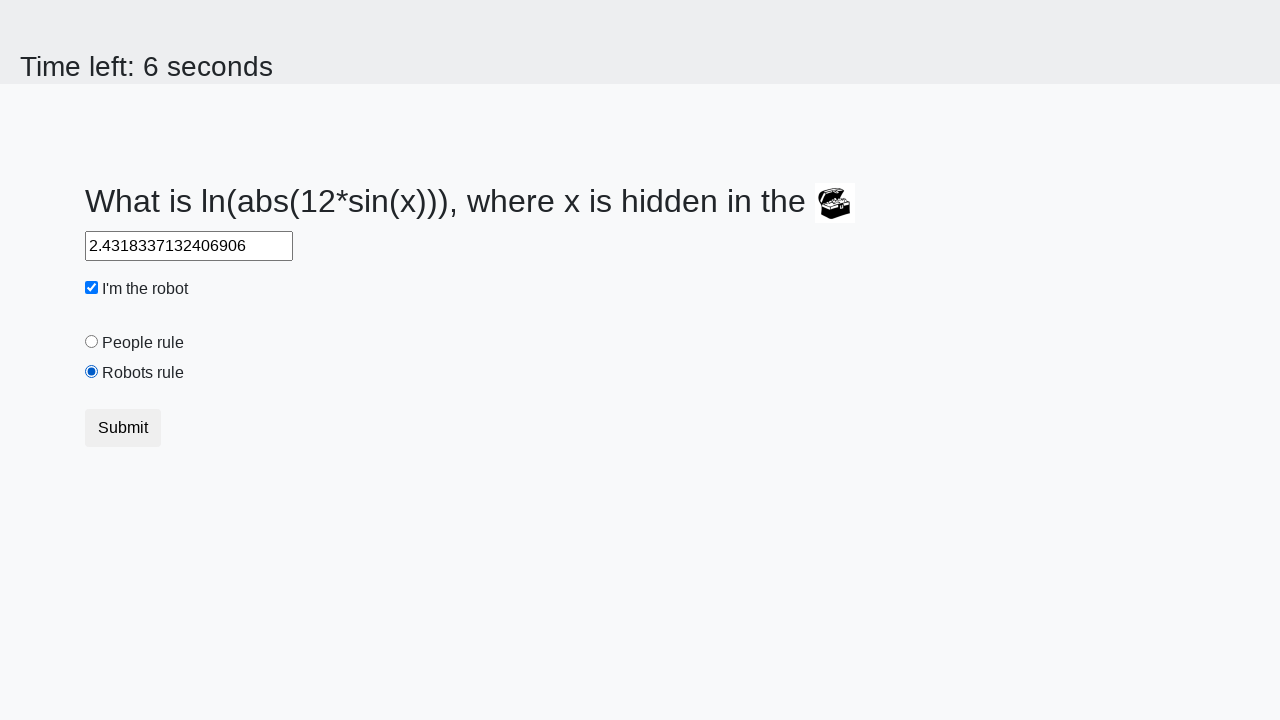

Clicked submit button to submit the form at (123, 428) on xpath=//button
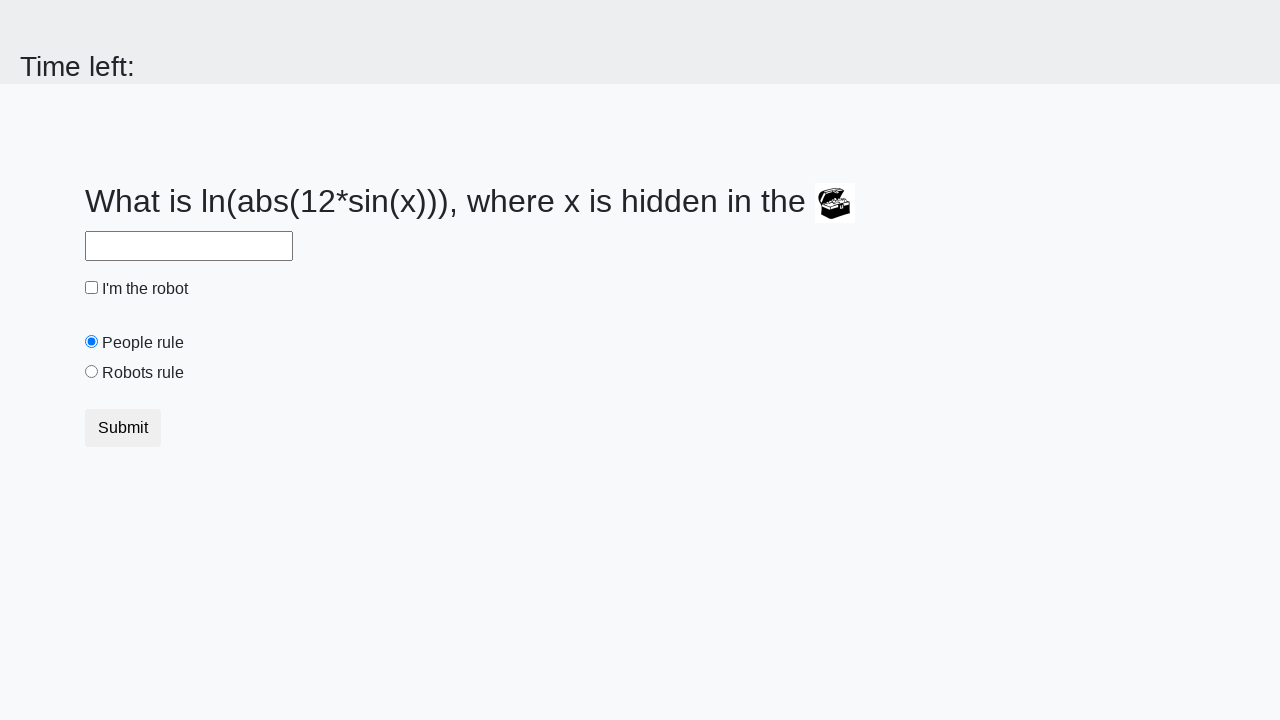

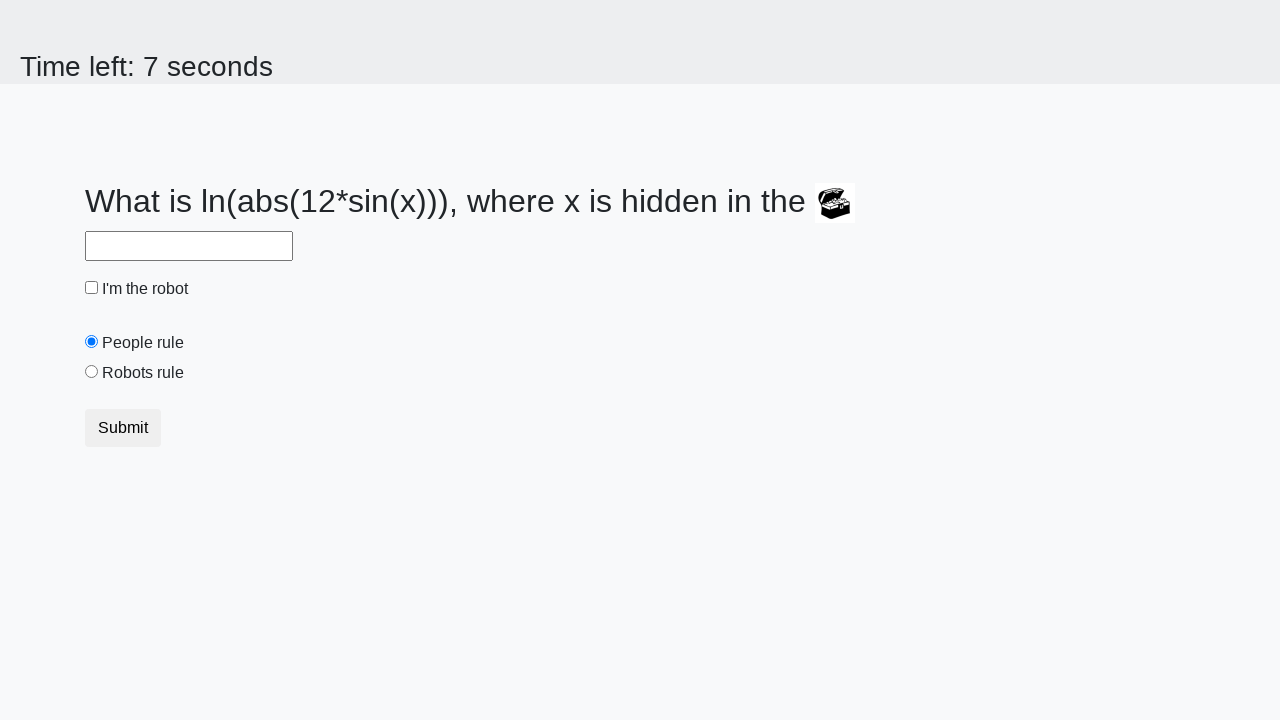